Verifies that the home page loads successfully and navigates to the Test Cases page, confirming the navigation works correctly by checking the URL.

Starting URL: http://automationexercise.com

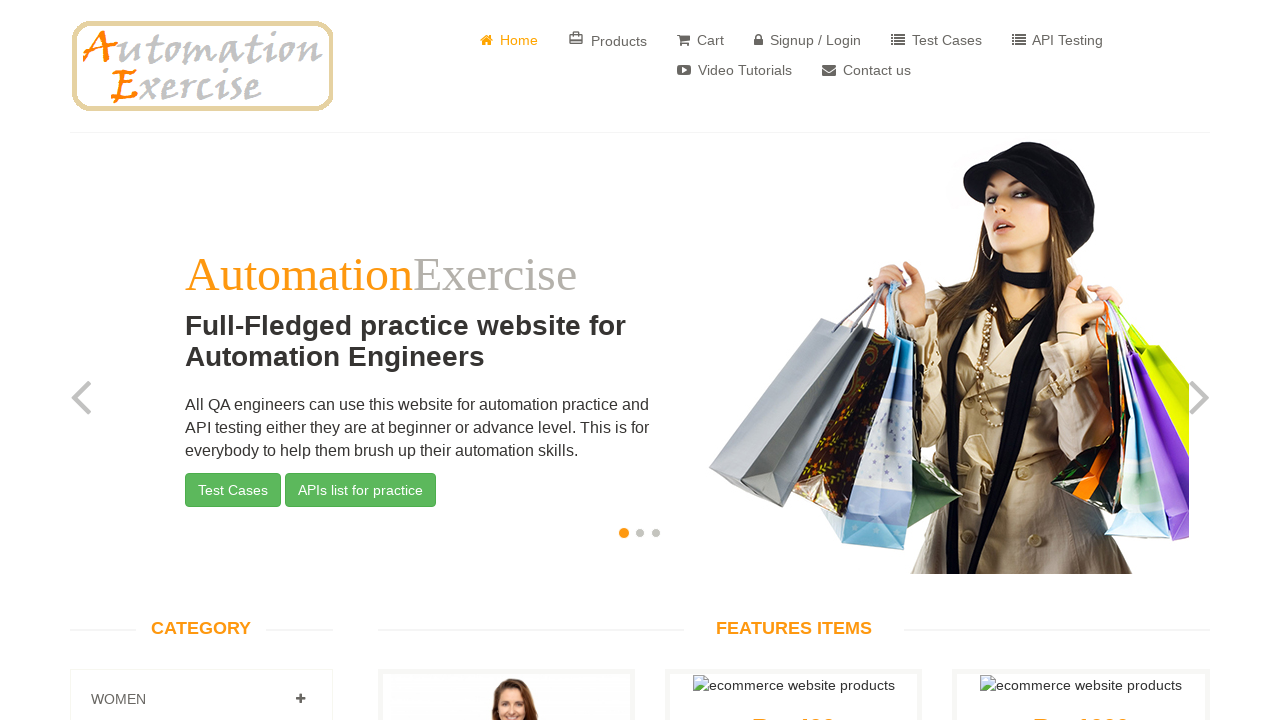

Home page loaded successfully - DOM content loaded
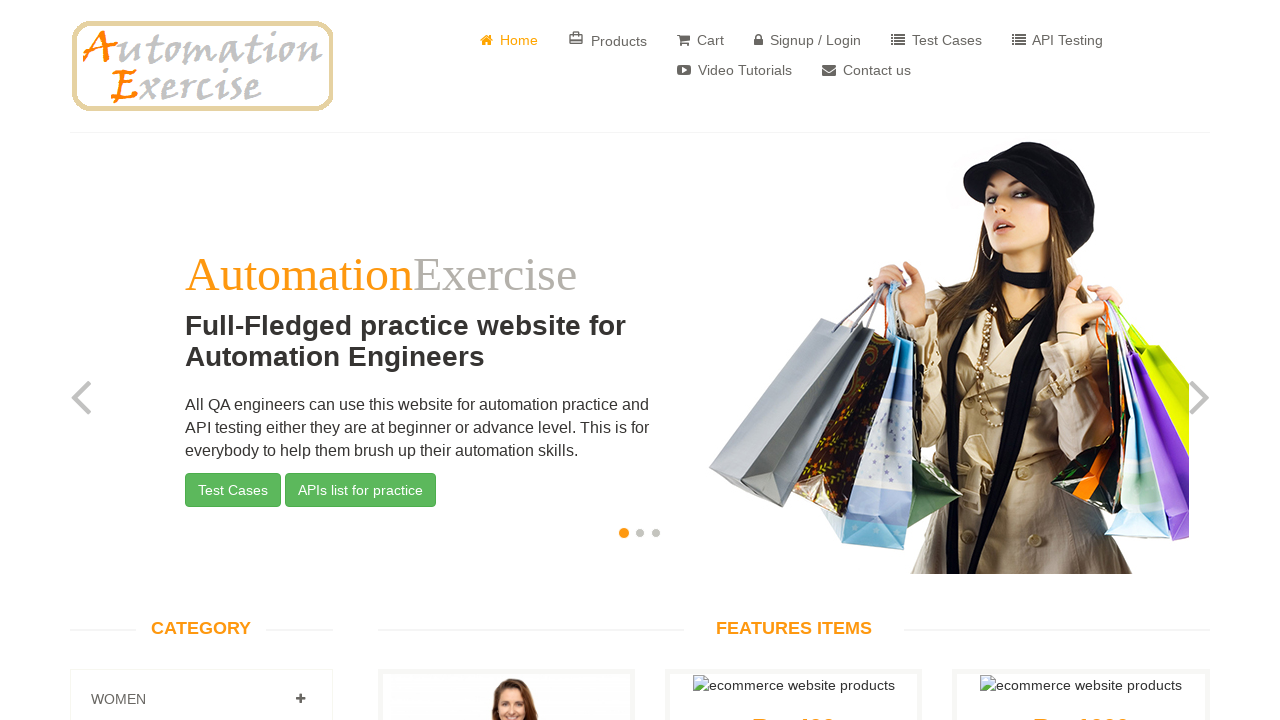

Clicked 'Test Cases' button to navigate at (233, 490) on internal:role=button[name="Test Cases"i]
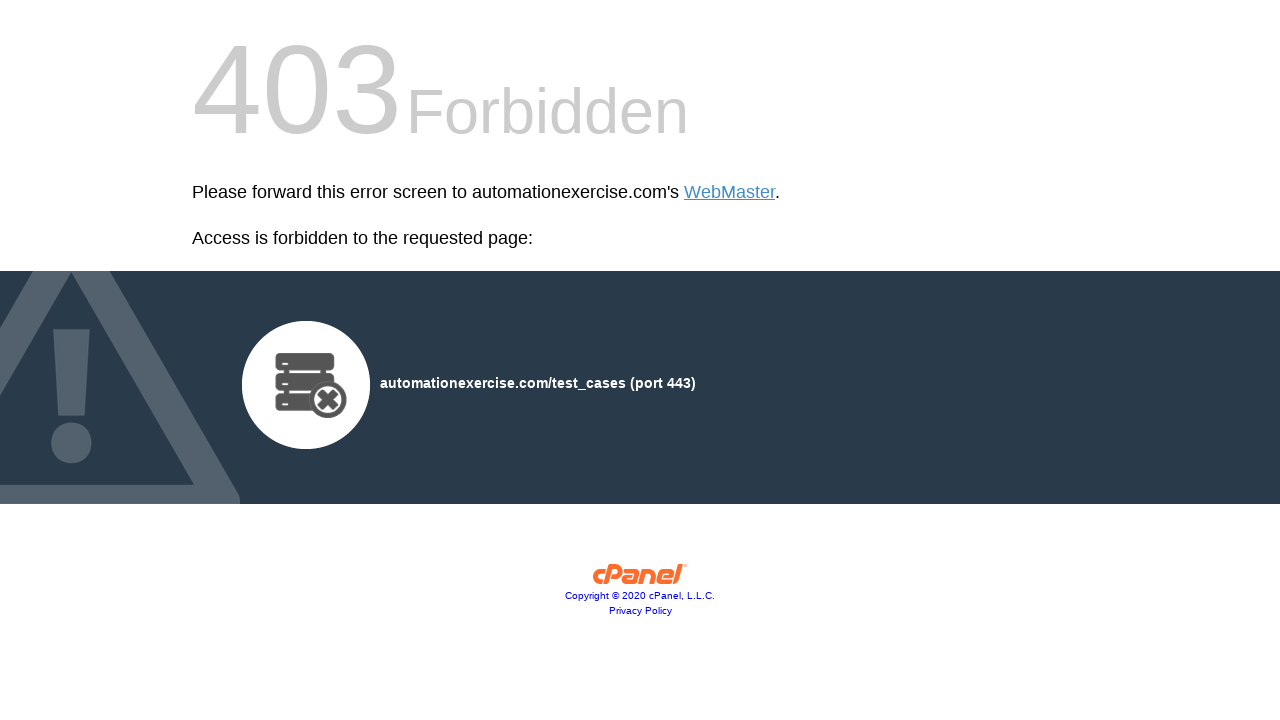

Successfully navigated to Test Cases page - URL verified
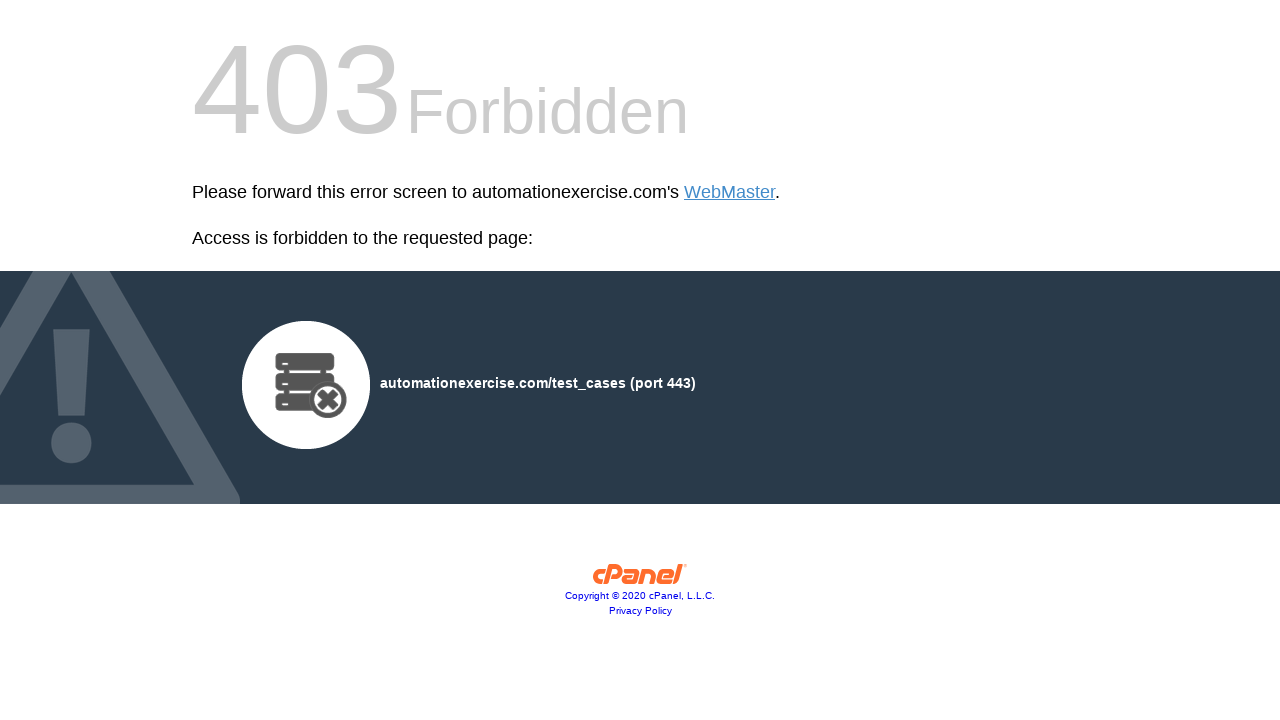

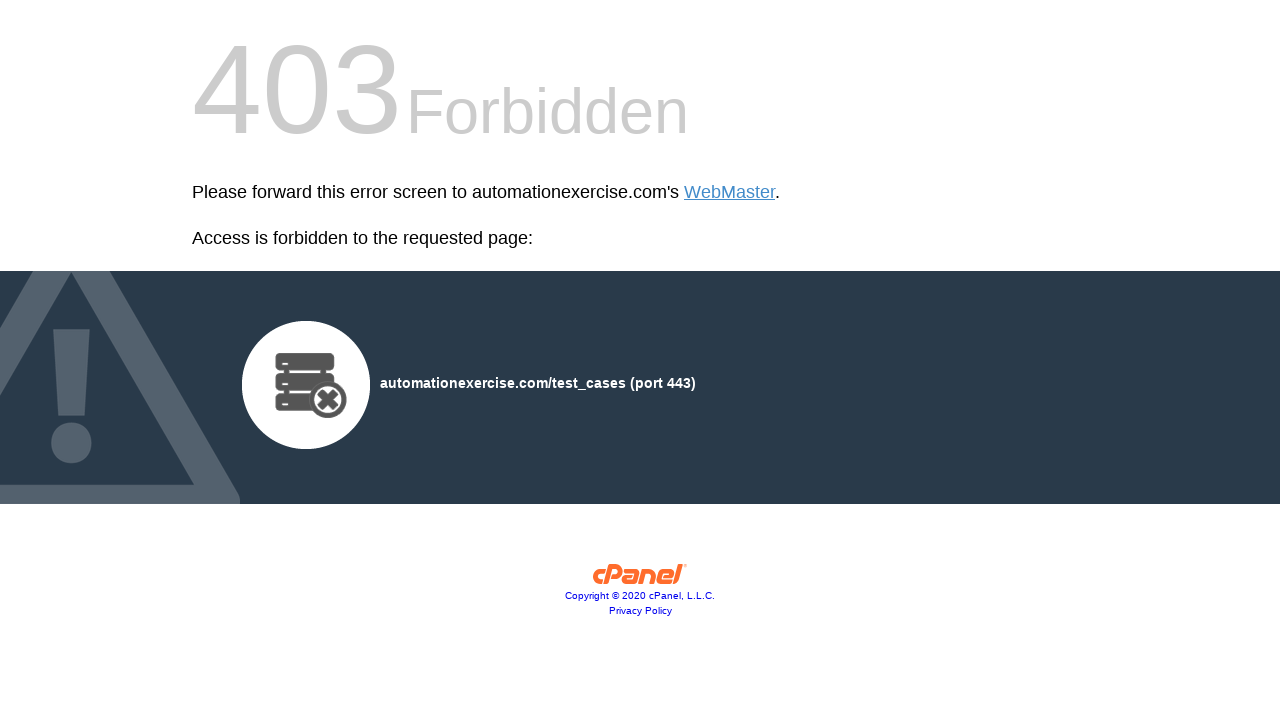